Navigates to the DemoQA automation practice form page and verifies it loads successfully

Starting URL: https://demoqa.com/automation-practice-form

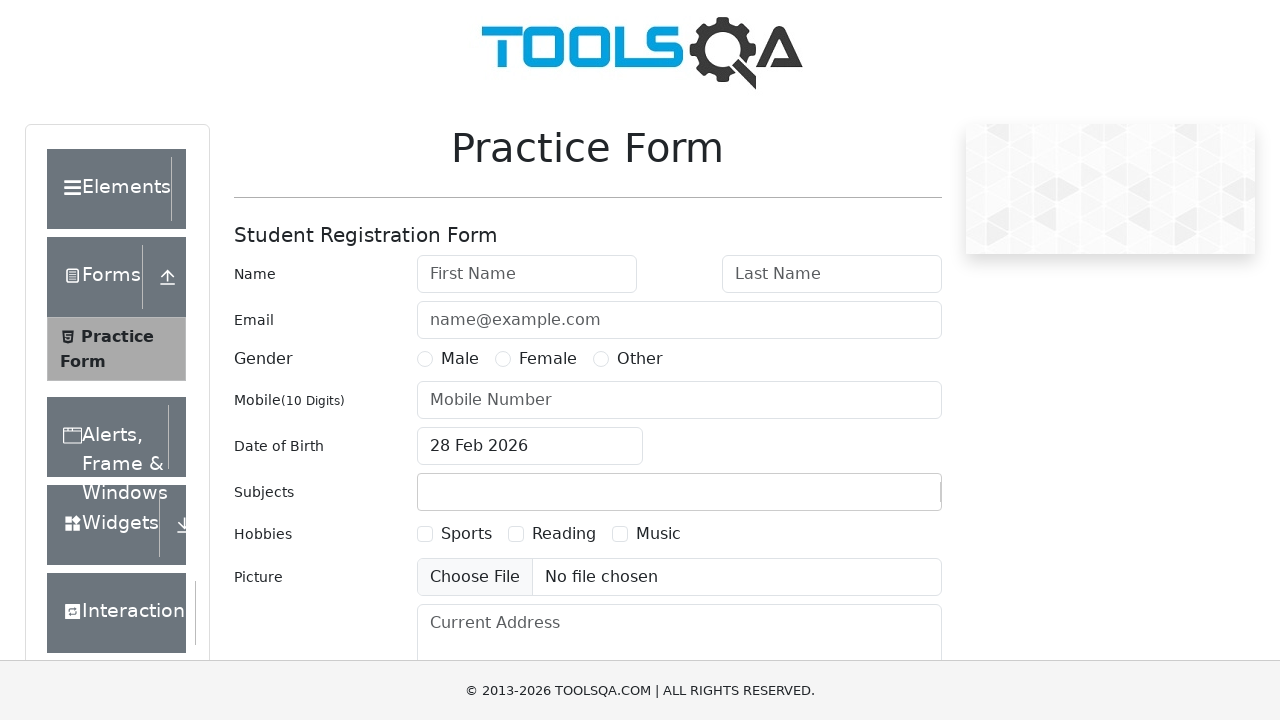

Waited for DemoQA automation practice form to be visible
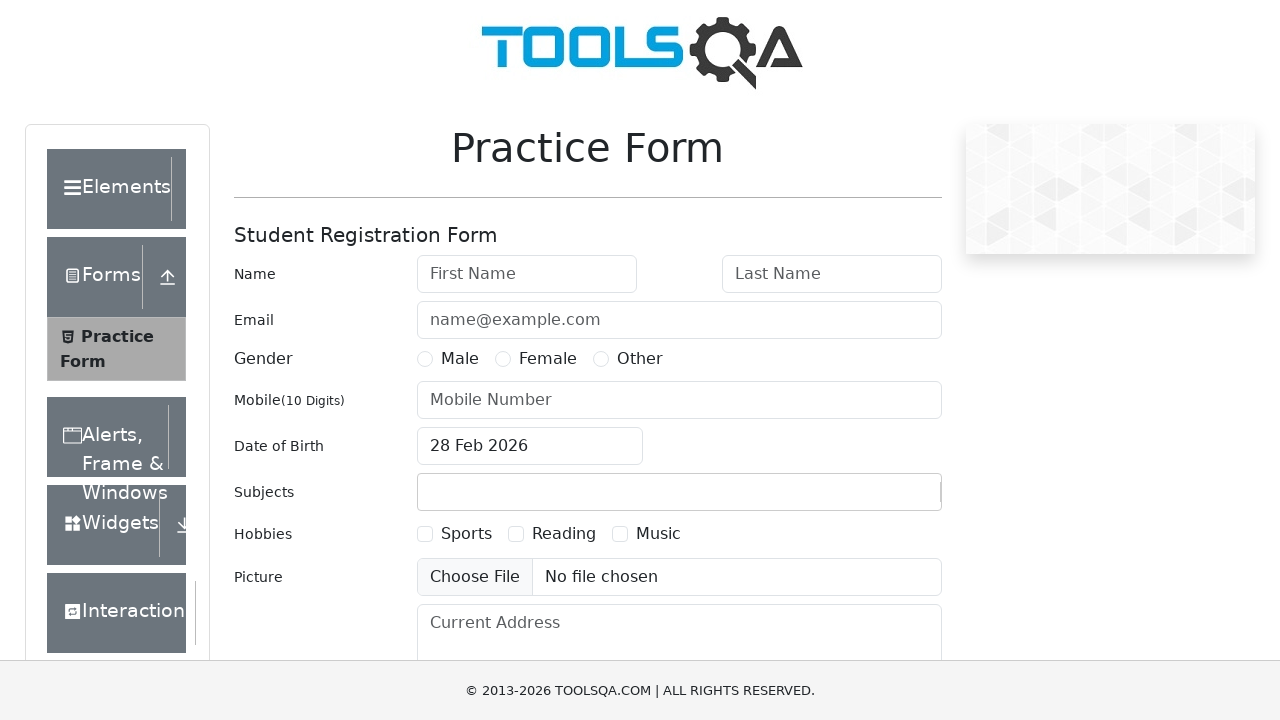

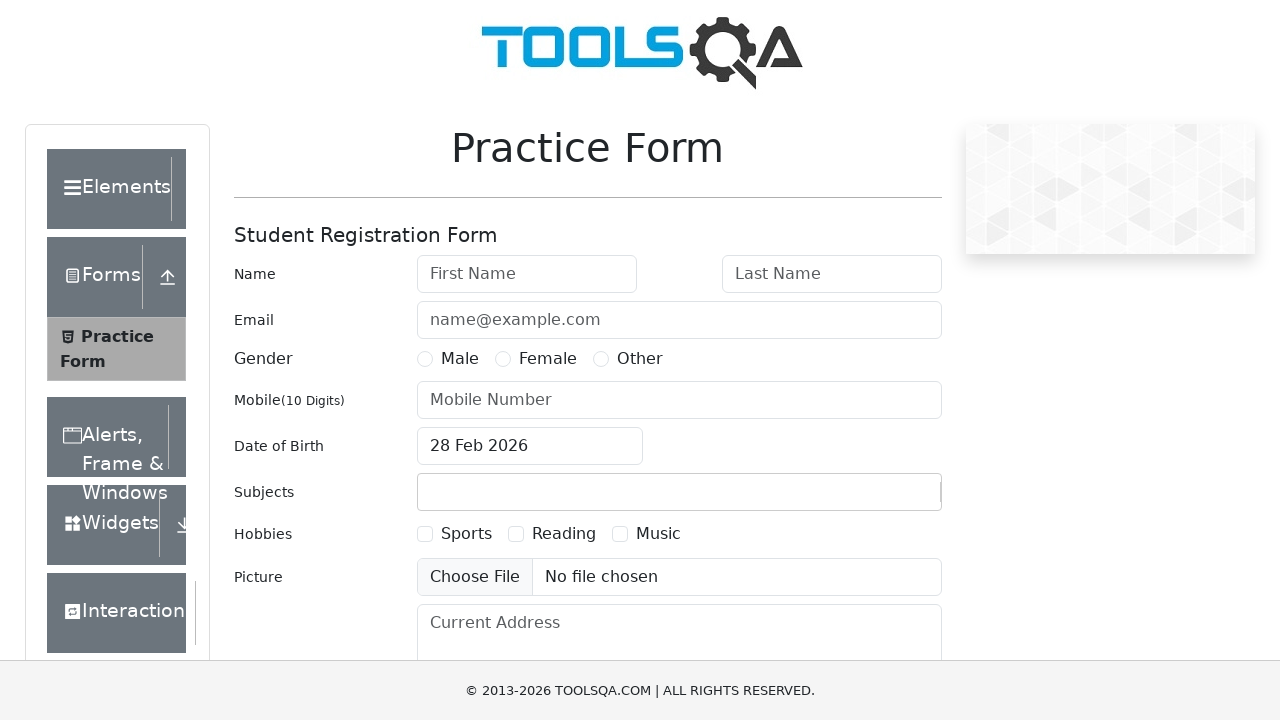